Tests radio button interaction by iterating through radio buttons in a group and clicking the one with value "Cheese"

Starting URL: http://echoecho.com/htmlforms10.htm

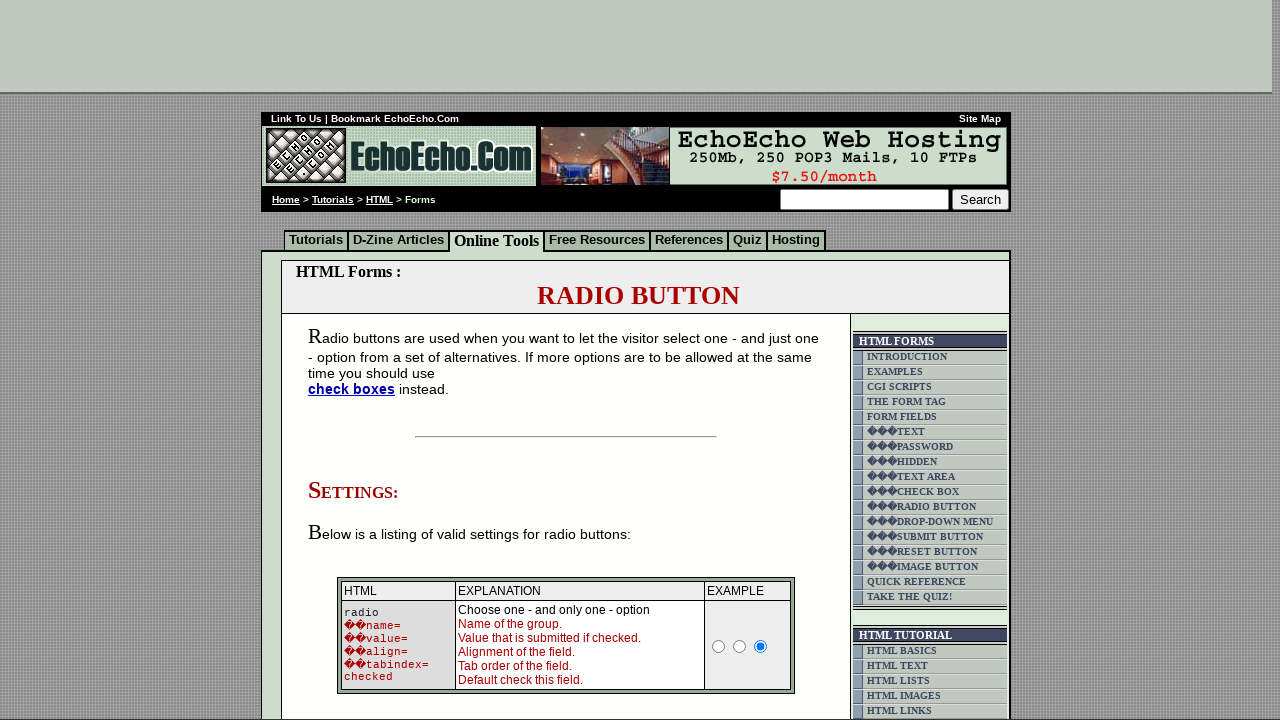

Waited for radio button group to be present
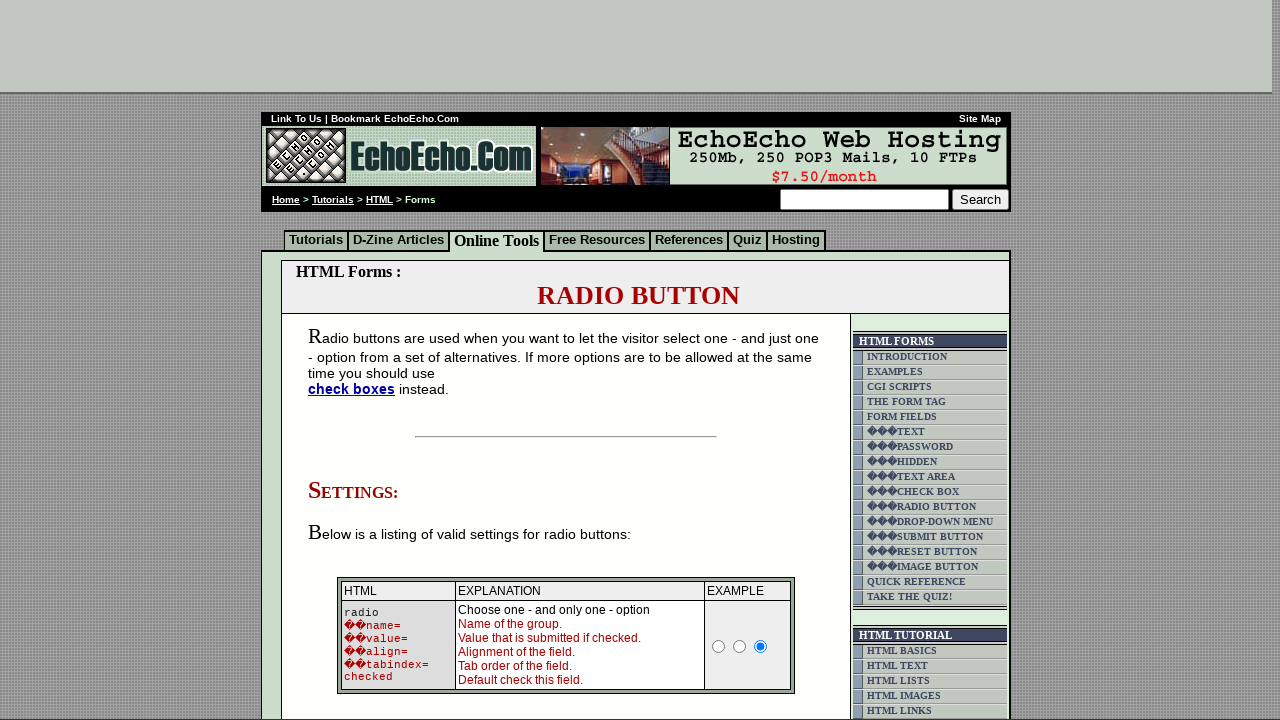

Located all radio buttons in group1
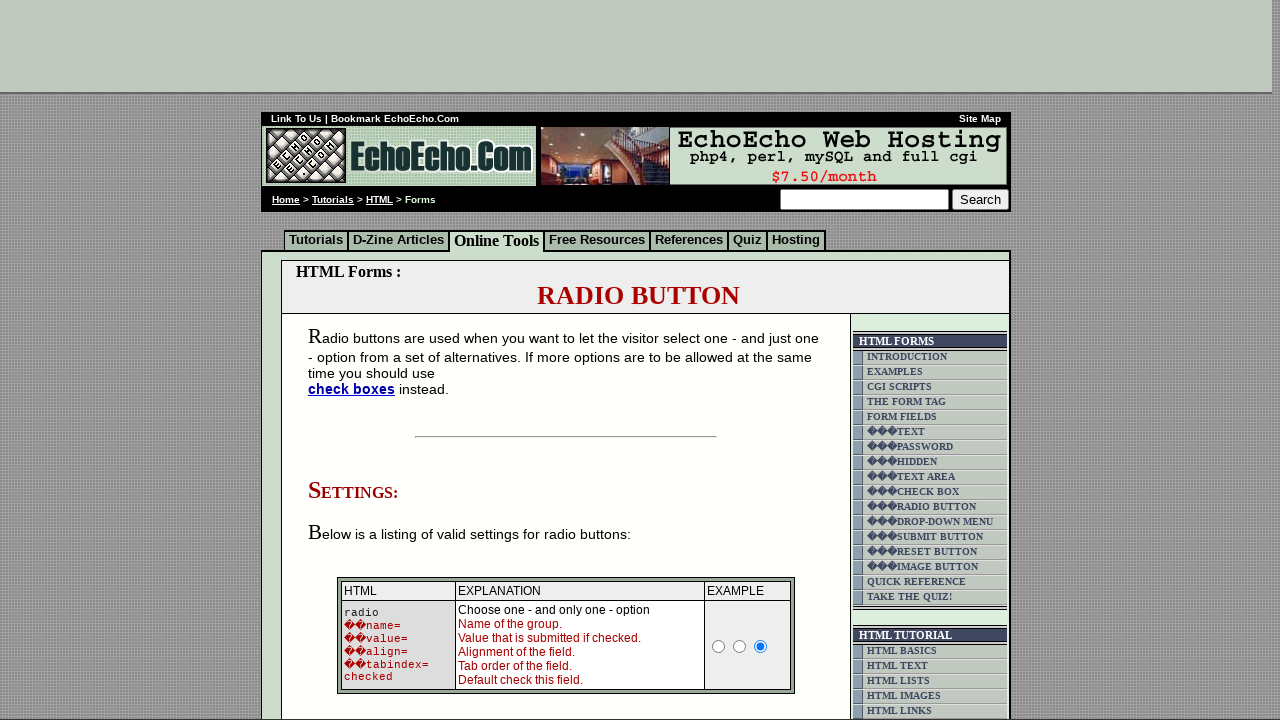

Found 3 radio buttons in the group
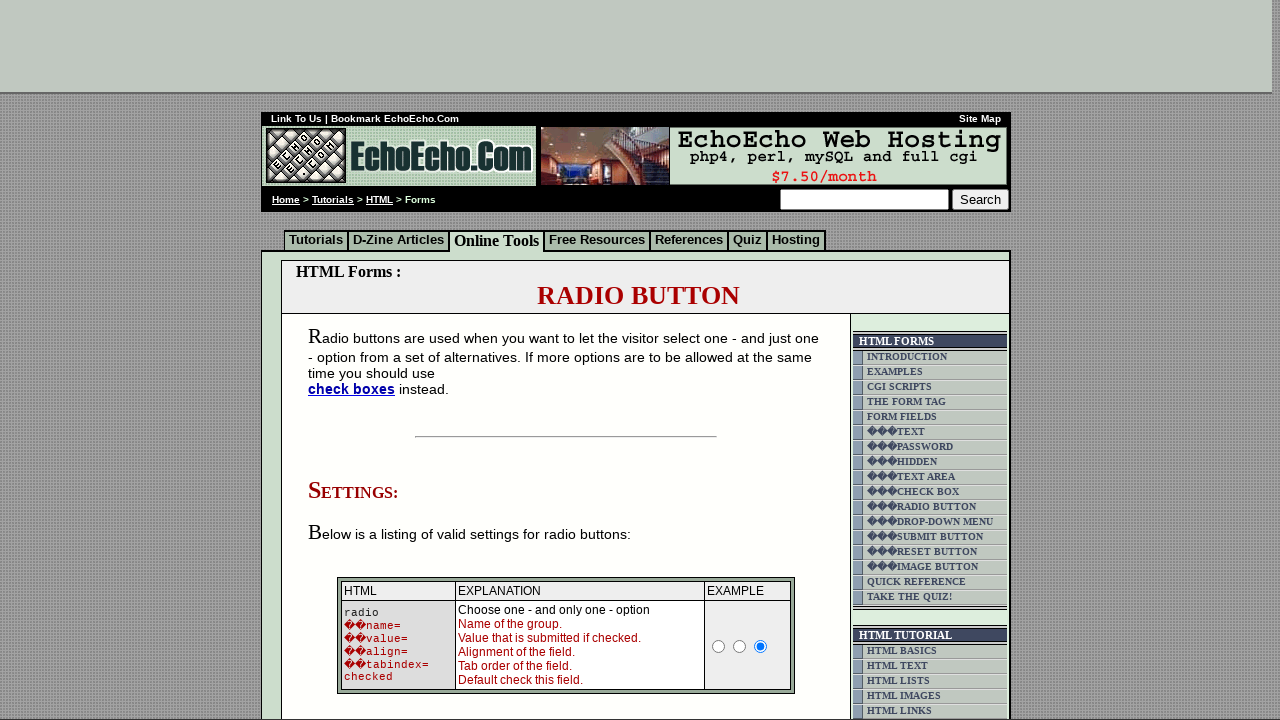

Retrieved value 'Milk' from radio button 0
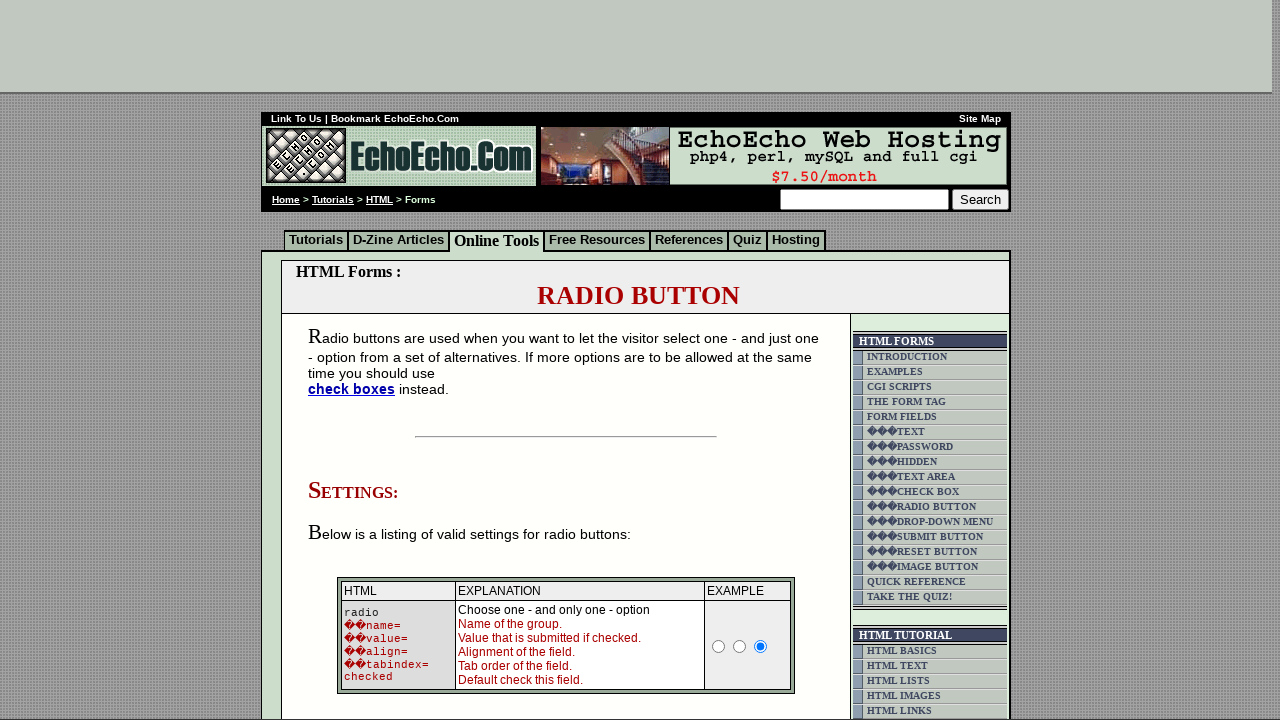

Retrieved value 'Butter' from radio button 1
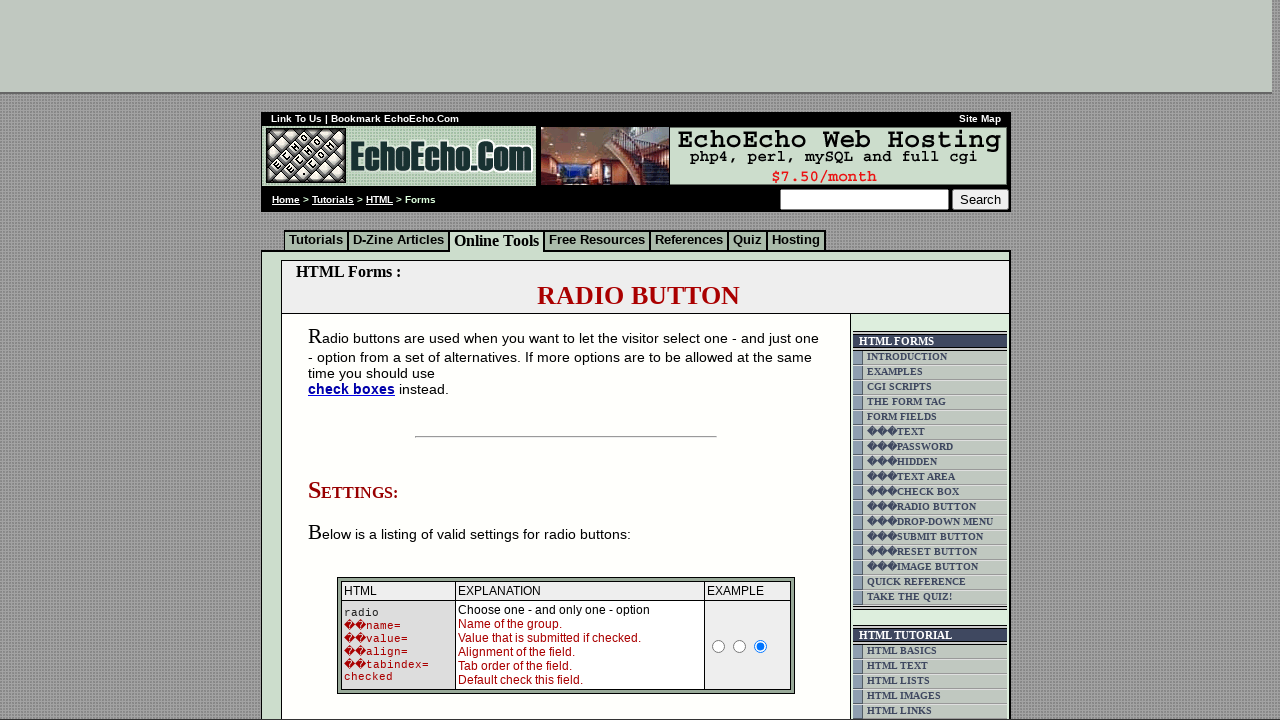

Retrieved value 'Cheese' from radio button 2
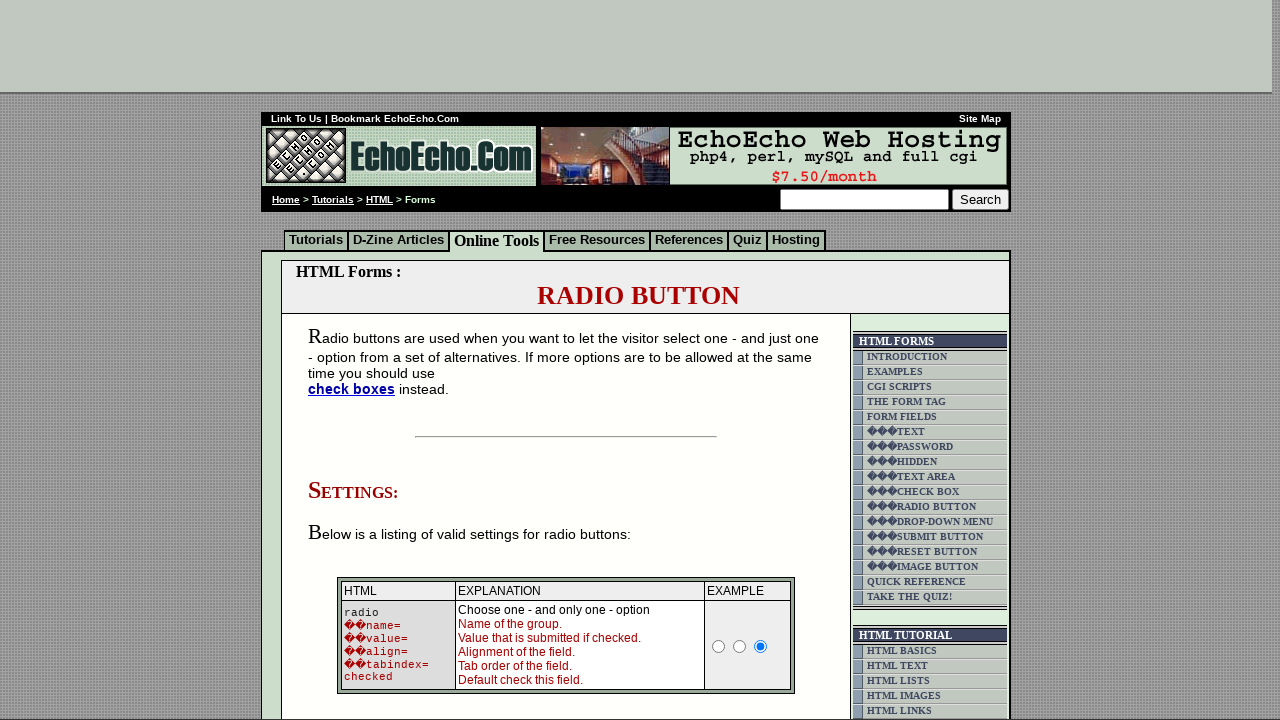

Clicked radio button with value 'Cheese' at (356, 360) on [name='group1'] >> nth=2
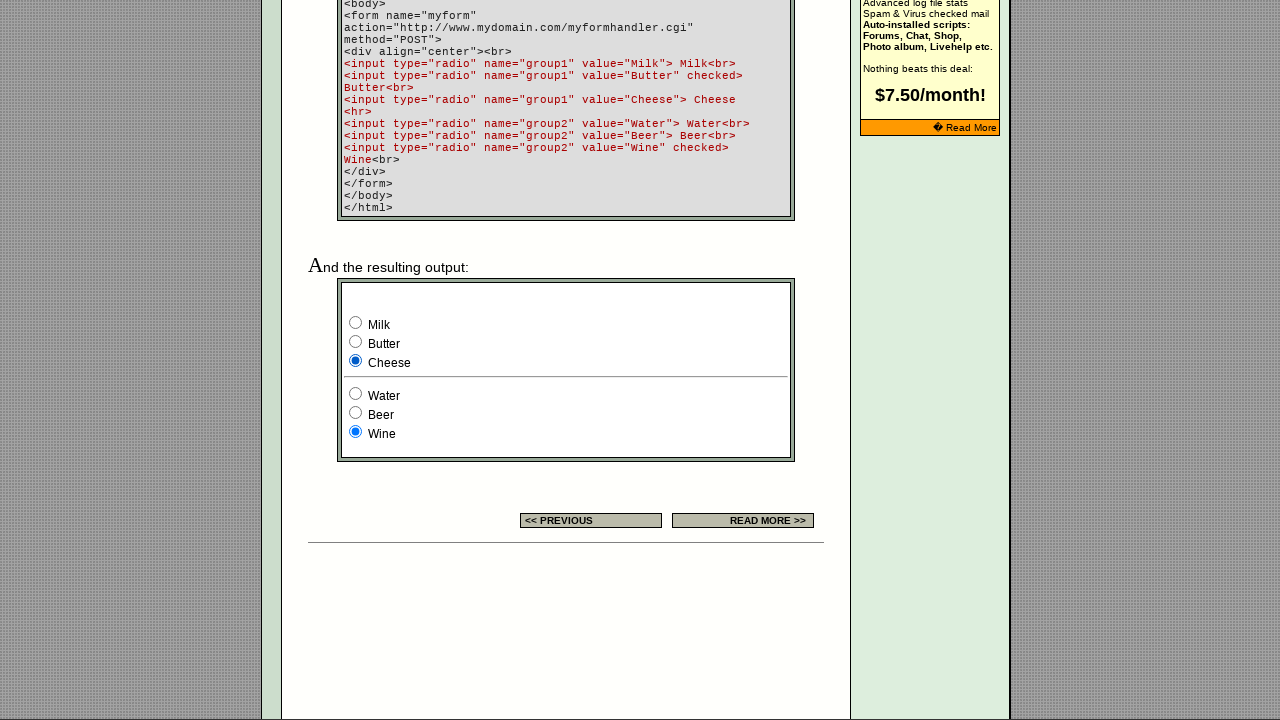

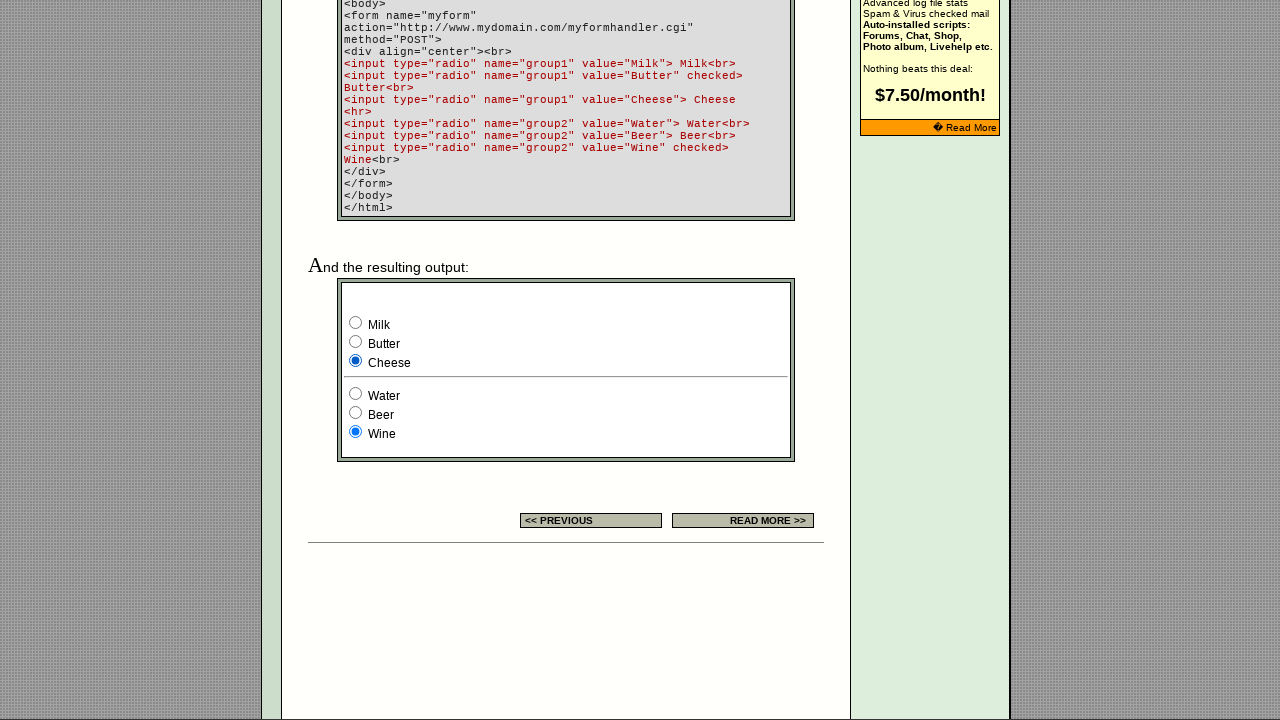